Tests a unit trust calculator by selecting a fund from a dropdown, entering a date, and verifying that the old price is displayed.

Starting URL: https://cal.lk/unittrust/calculator/

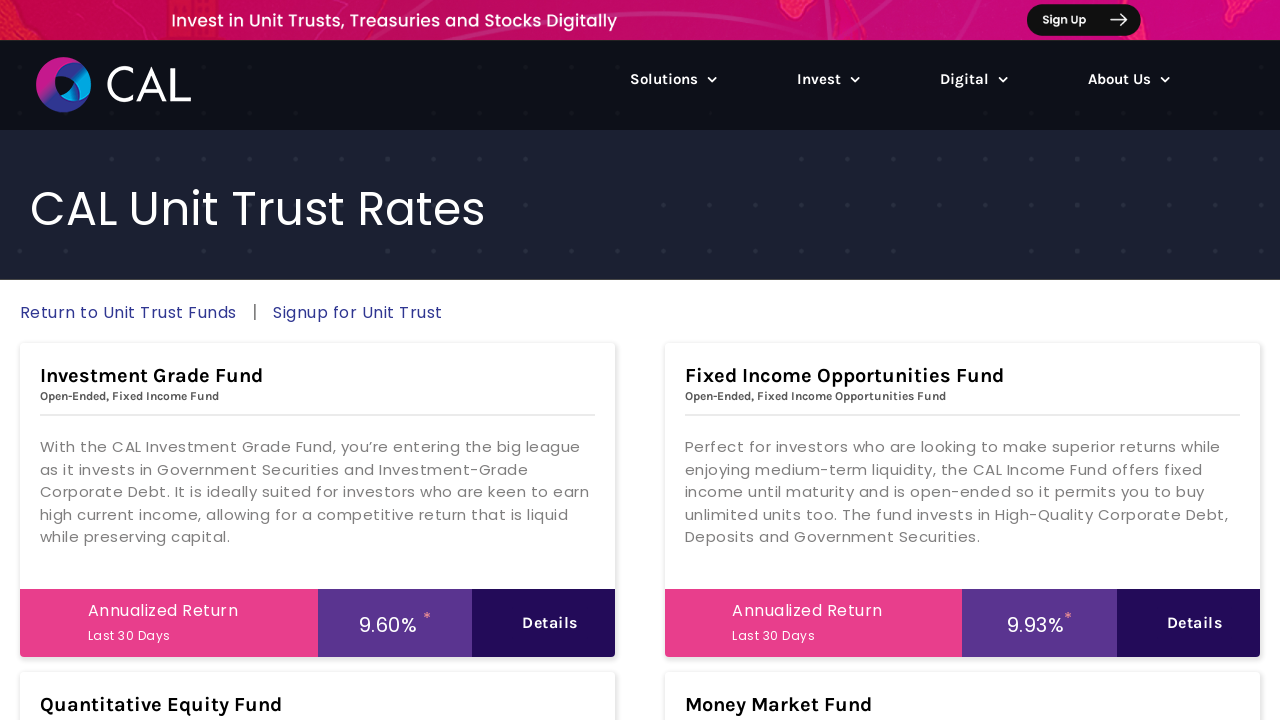

Fund dropdown became visible
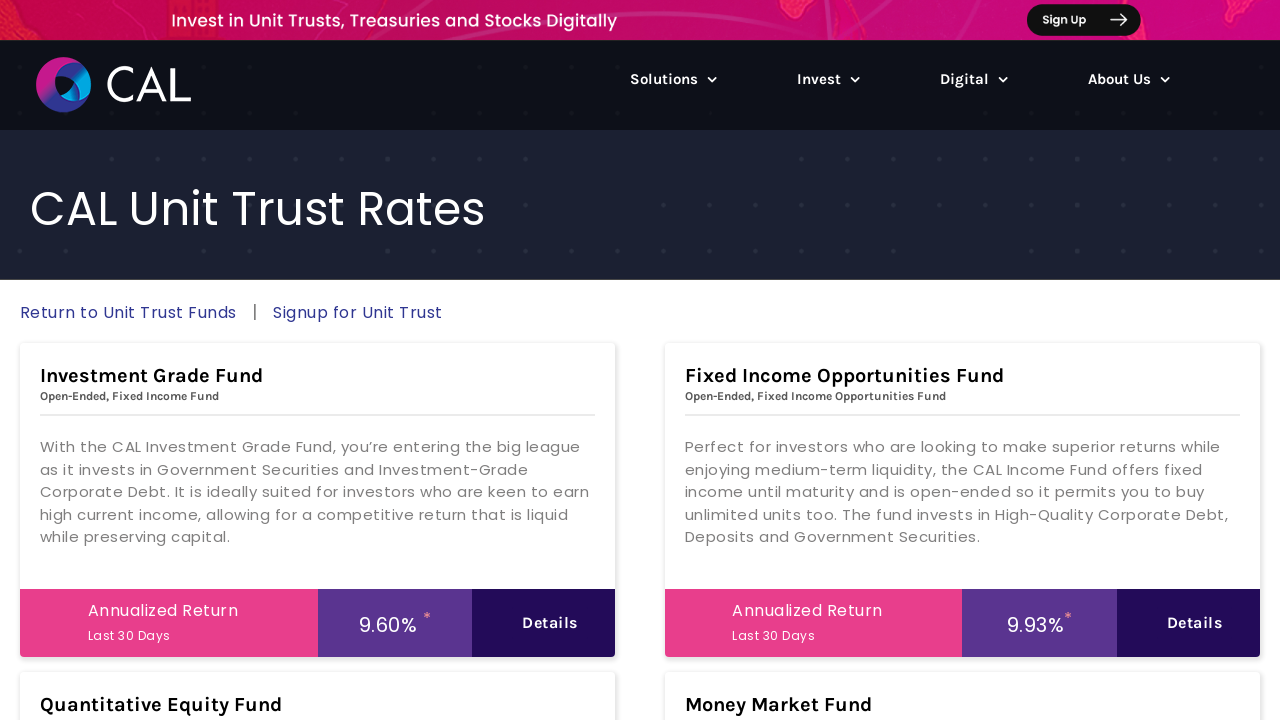

Selected 'IGF' fund from dropdown on #funds
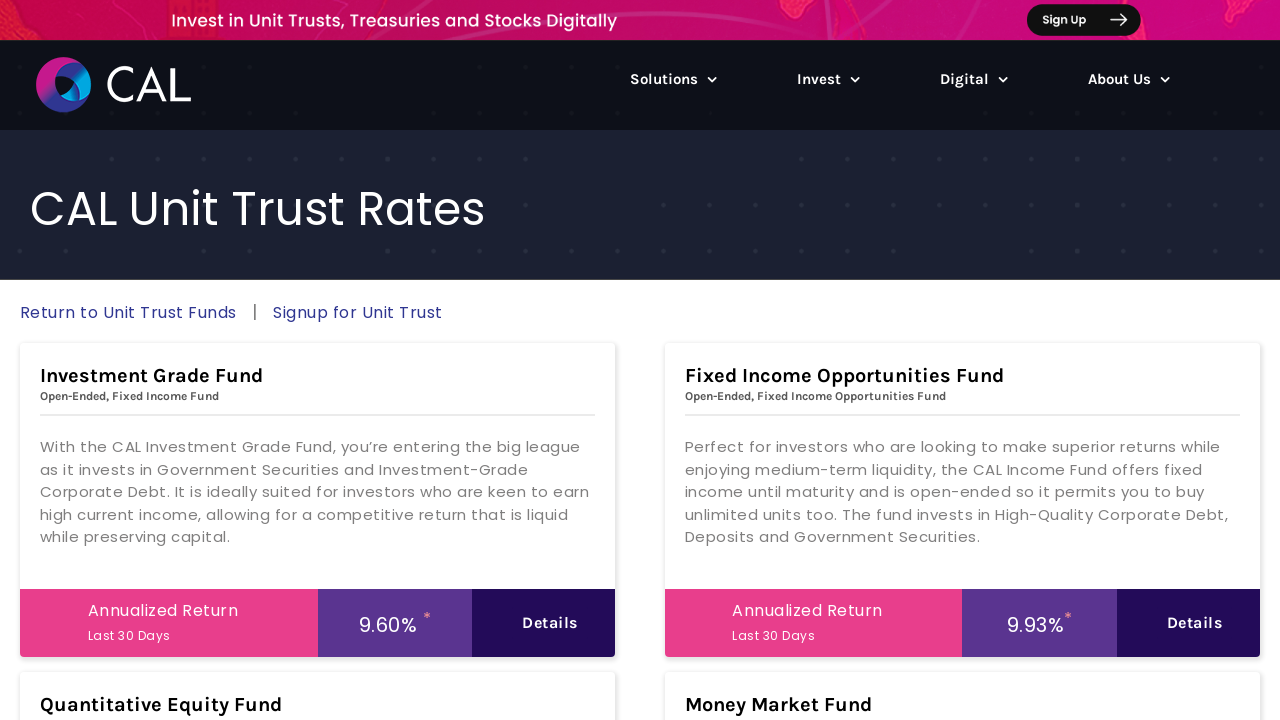

Cleared the date picker field on #datepicker
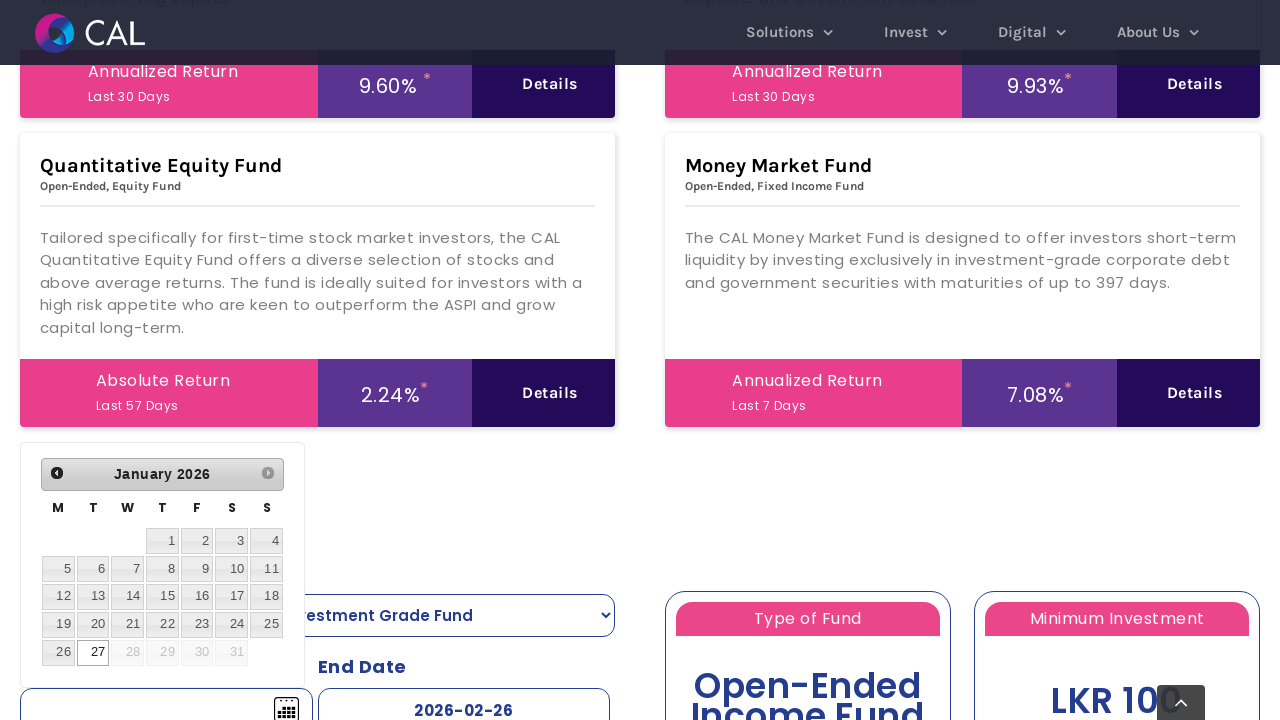

Filled date picker with '2023-05-08' on #datepicker
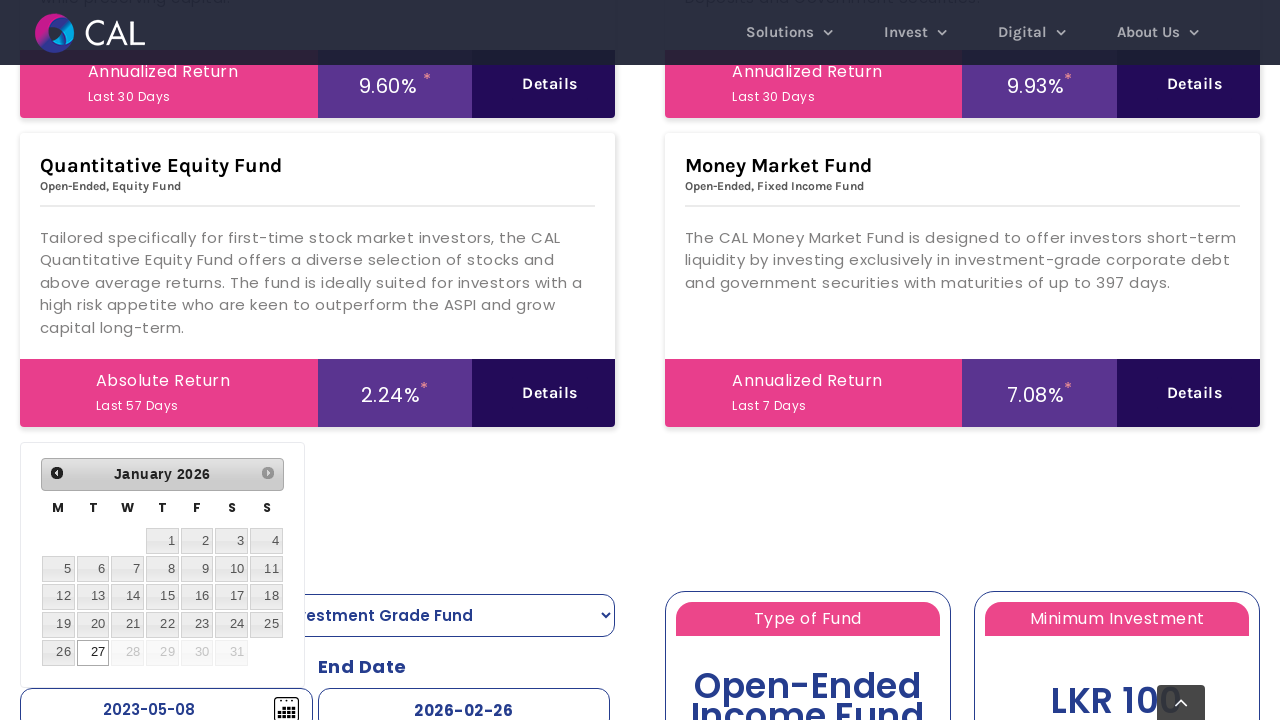

Pressed Enter to confirm date selection on #datepicker
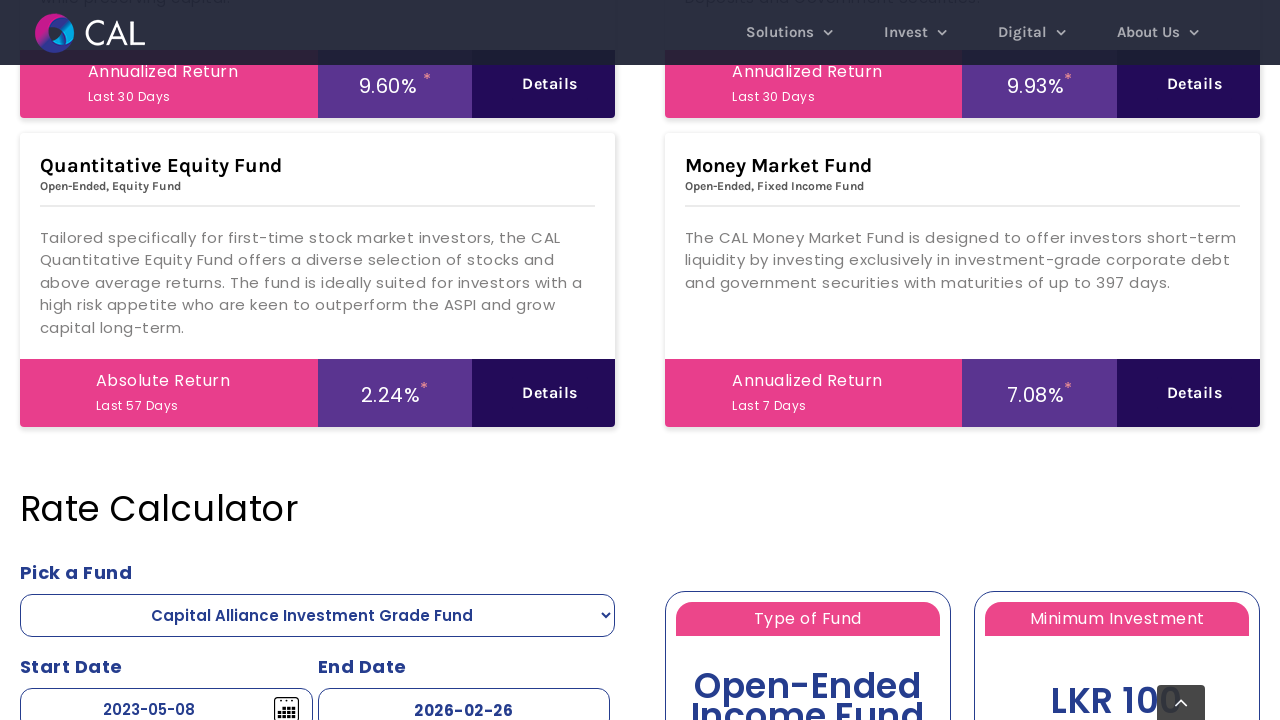

Old price element became visible, calculation completed
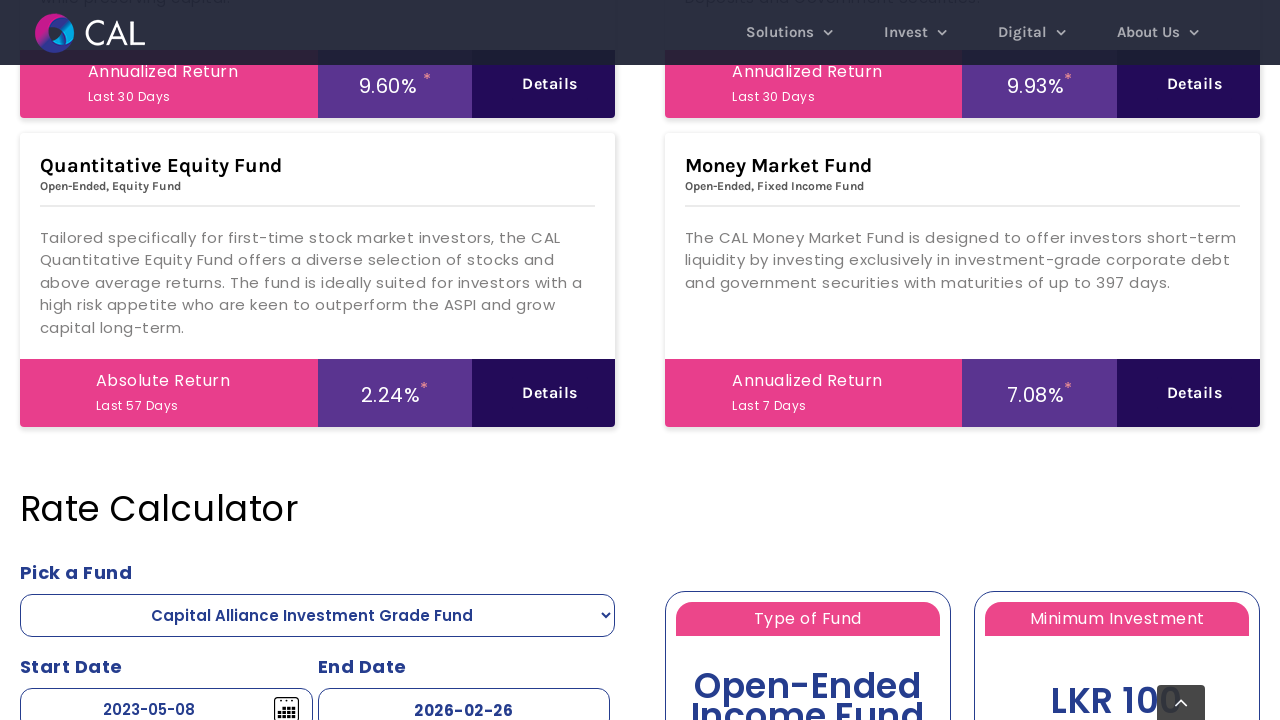

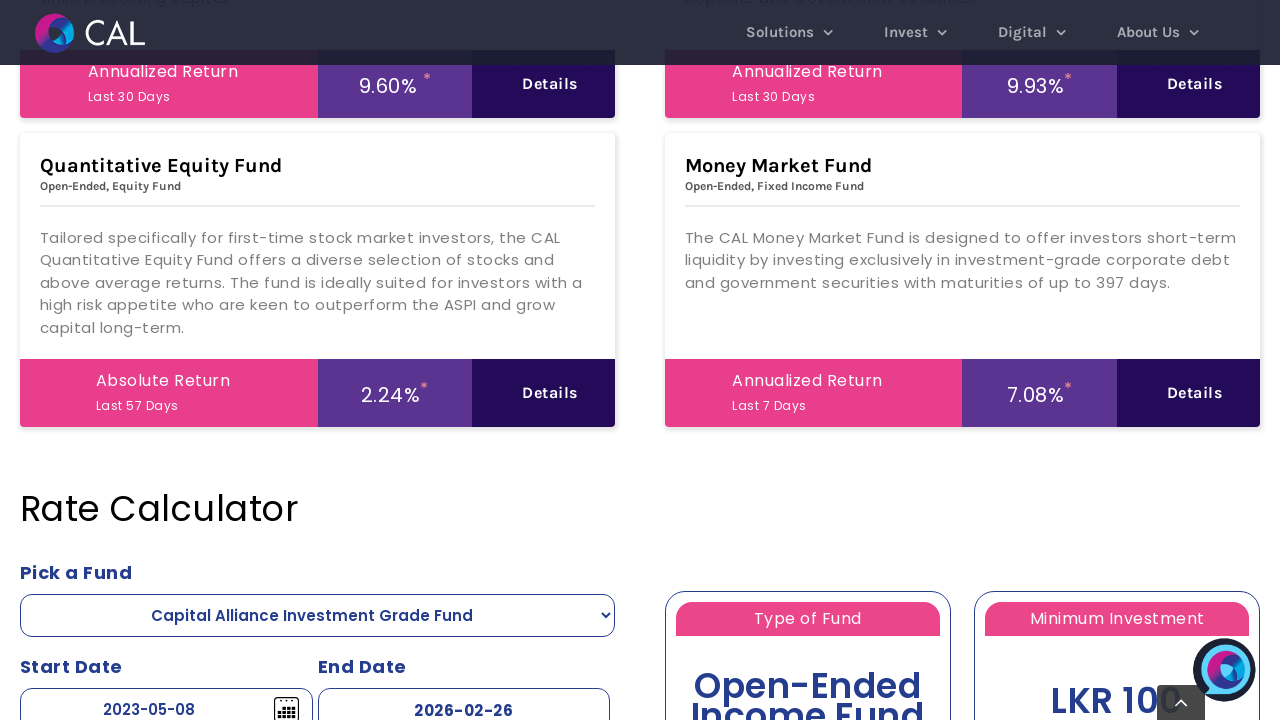